Tests that a todo item is removed when edited to an empty string

Starting URL: https://demo.playwright.dev/todomvc

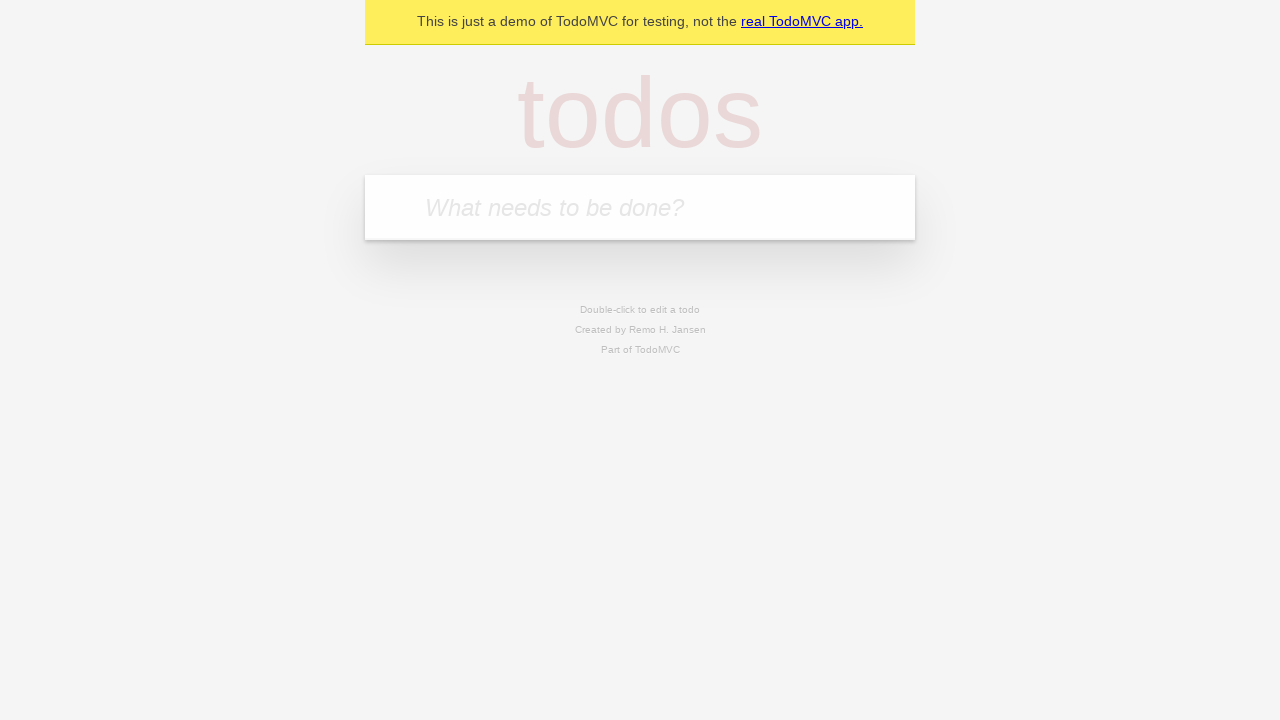

Filled todo input with 'buy some cheese' on internal:attr=[placeholder="What needs to be done?"i]
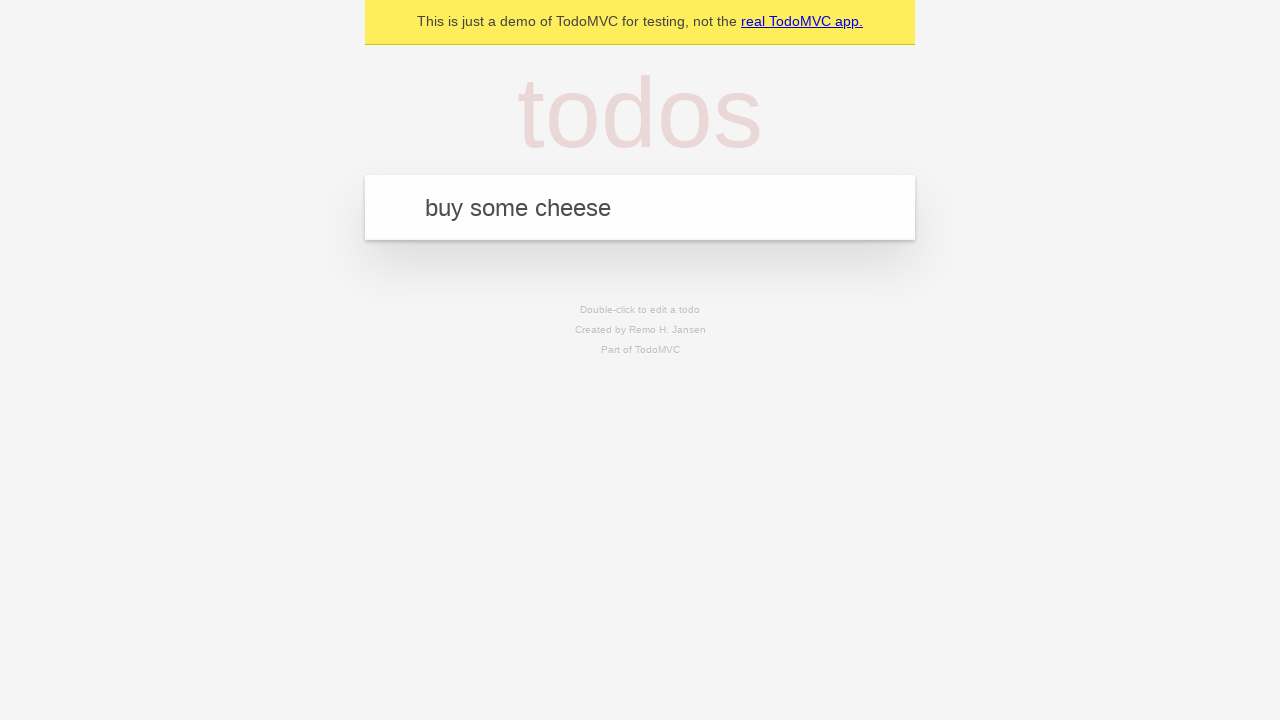

Pressed Enter to create todo 'buy some cheese' on internal:attr=[placeholder="What needs to be done?"i]
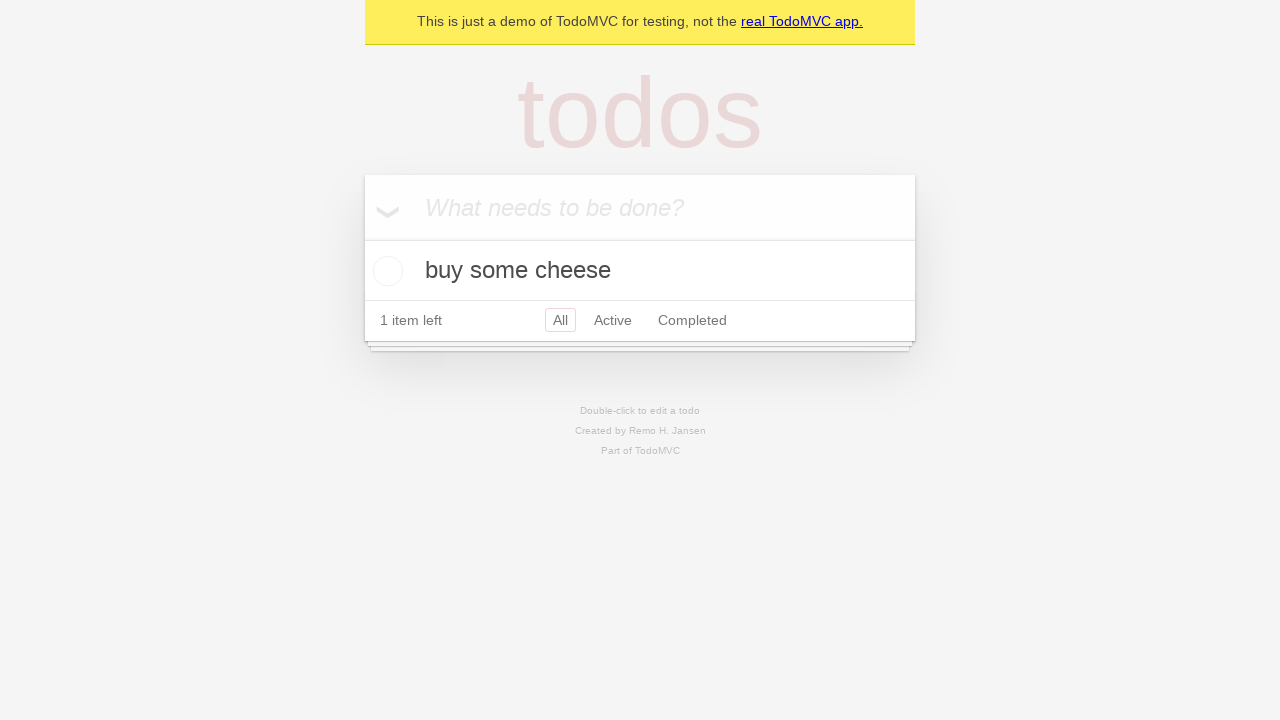

Filled todo input with 'feed the cat' on internal:attr=[placeholder="What needs to be done?"i]
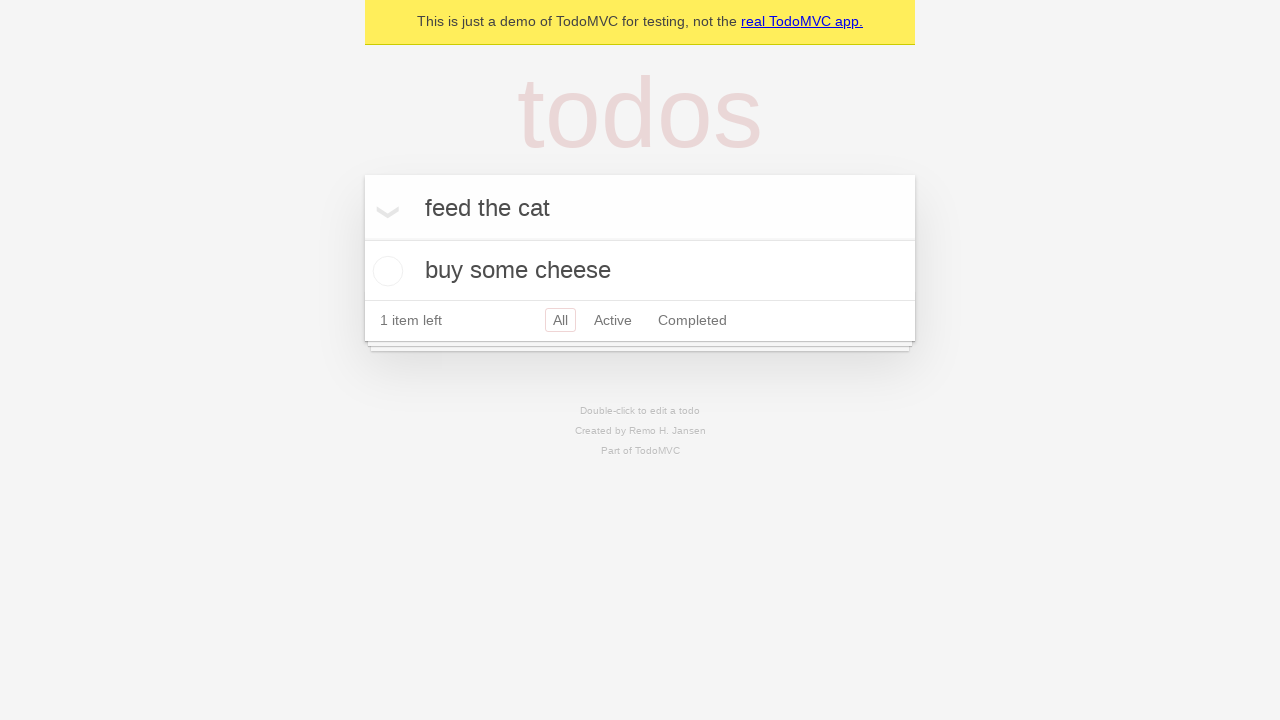

Pressed Enter to create todo 'feed the cat' on internal:attr=[placeholder="What needs to be done?"i]
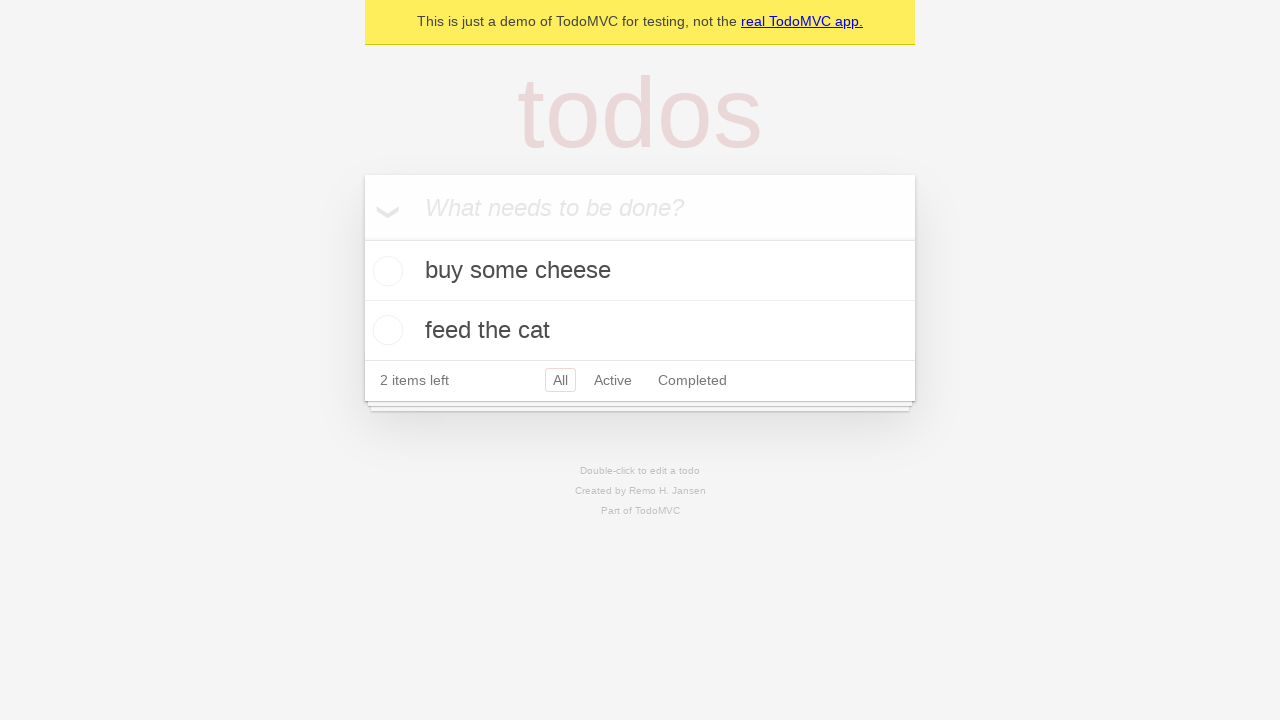

Filled todo input with 'book a doctors appointment' on internal:attr=[placeholder="What needs to be done?"i]
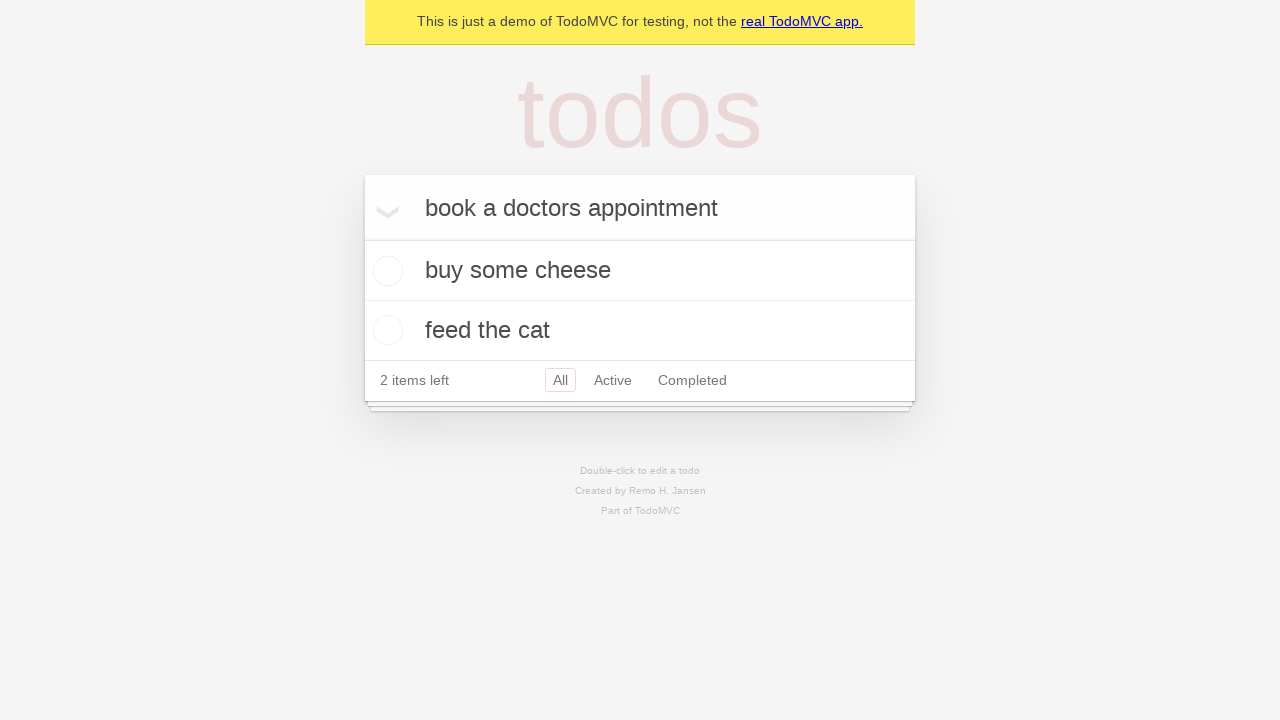

Pressed Enter to create todo 'book a doctors appointment' on internal:attr=[placeholder="What needs to be done?"i]
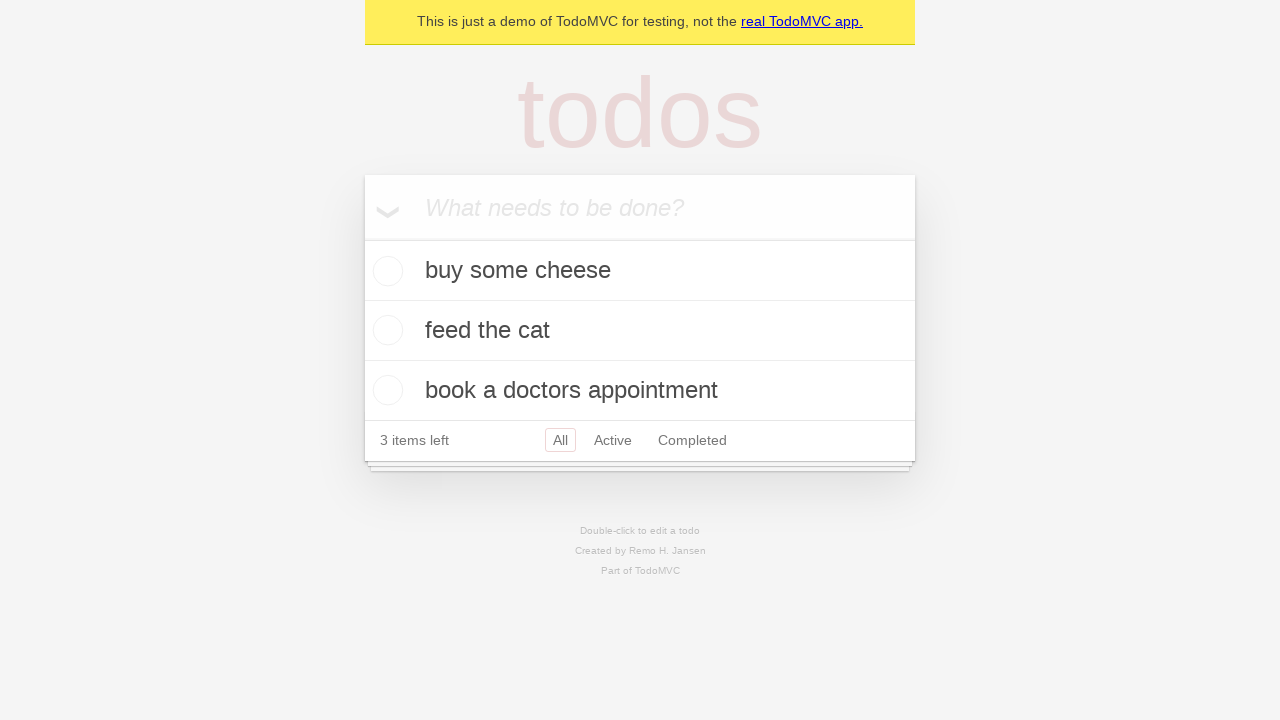

Double-clicked second todo item to enter edit mode at (640, 331) on internal:testid=[data-testid="todo-item"s] >> nth=1
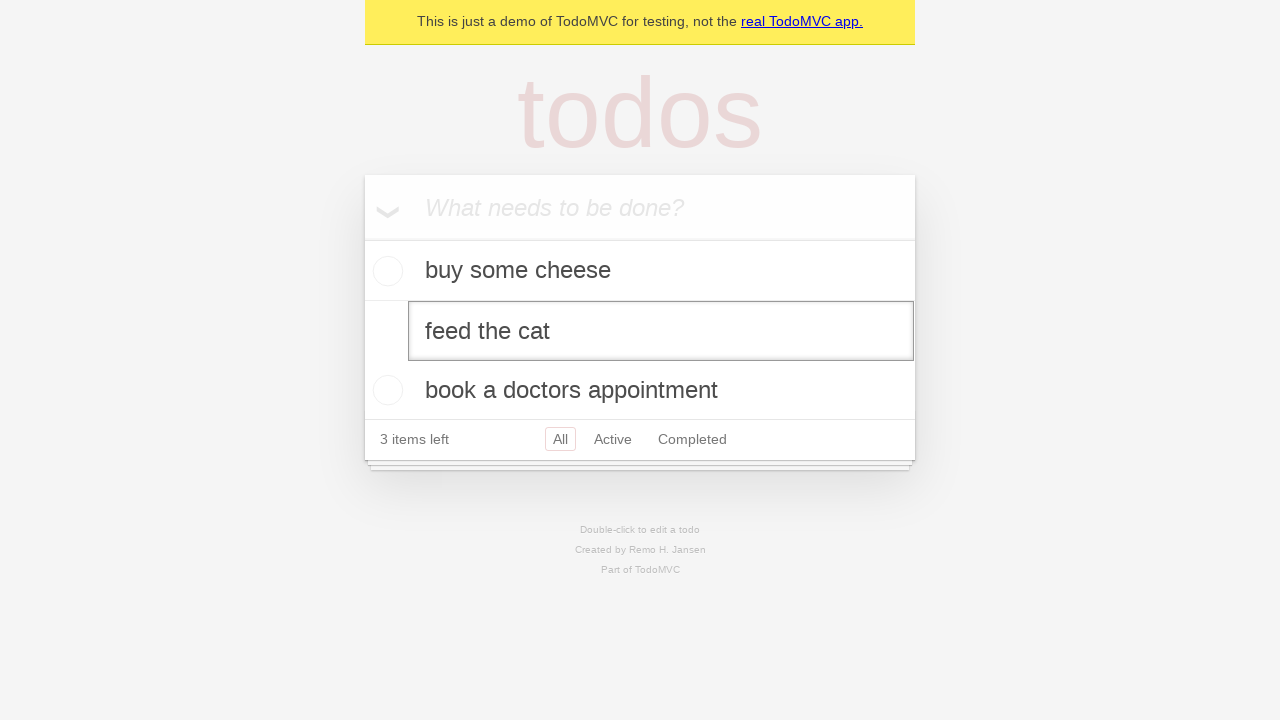

Located edit input field for second todo
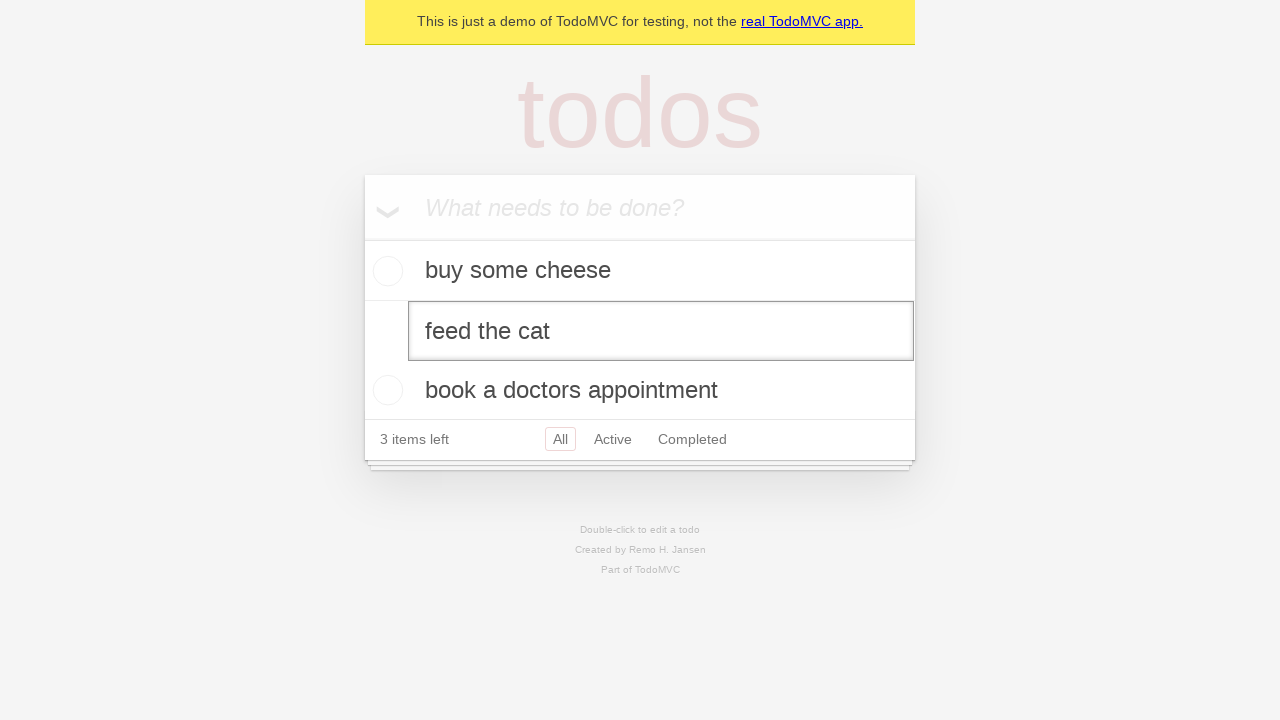

Cleared the edit input field to empty string on internal:testid=[data-testid="todo-item"s] >> nth=1 >> internal:role=textbox[nam
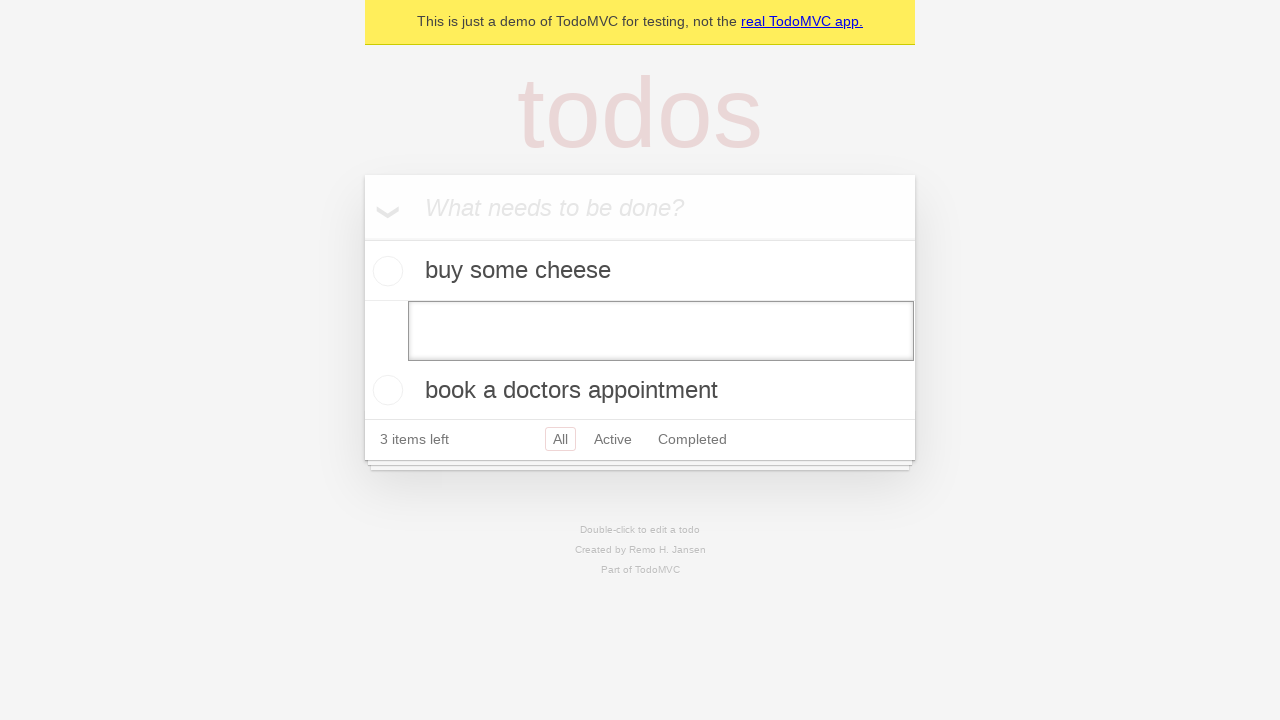

Pressed Enter to confirm empty edit, removing the todo item on internal:testid=[data-testid="todo-item"s] >> nth=1 >> internal:role=textbox[nam
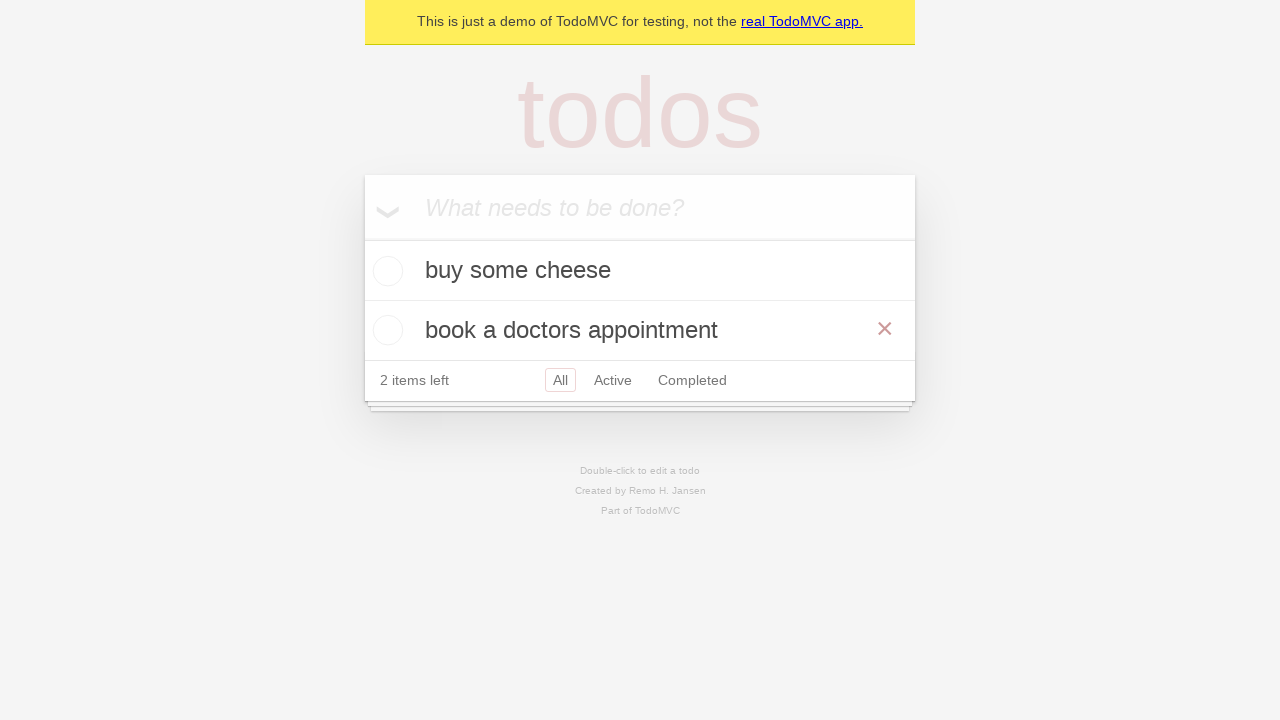

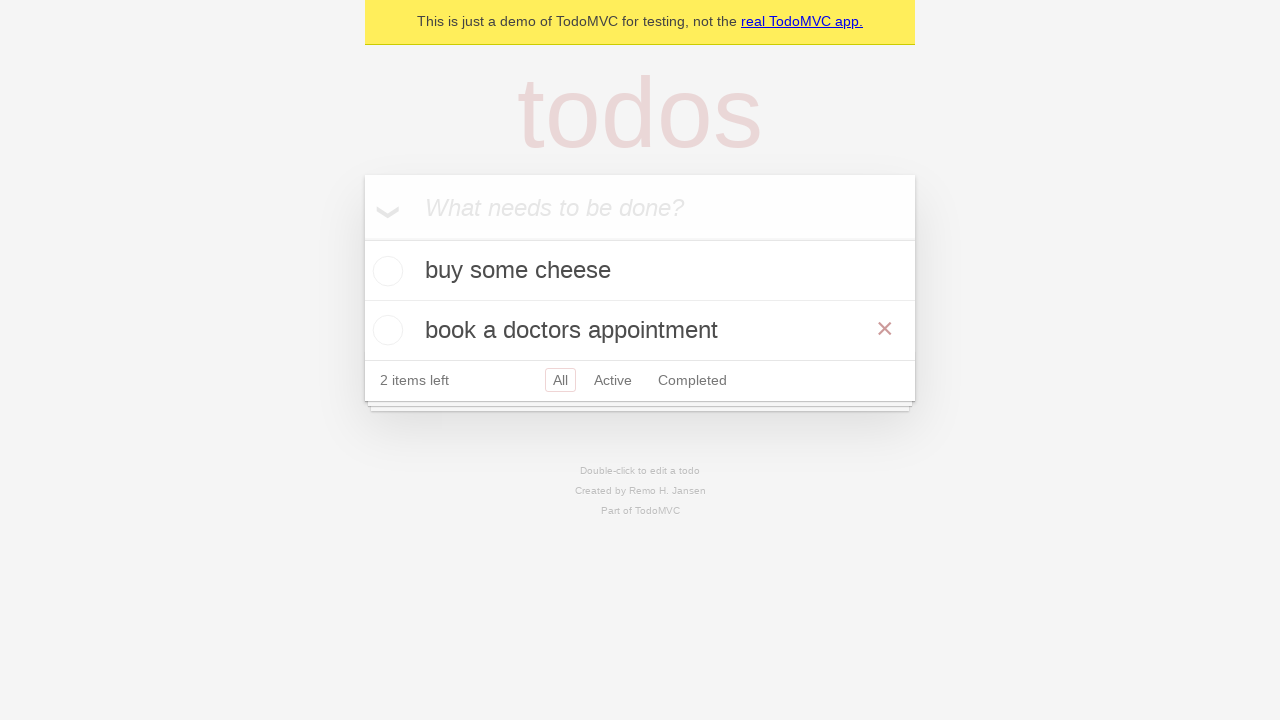